Verifies that the page title includes "Allure TestOps" when visiting the homepage using test.step wrappers

Starting URL: https://docs.qameta.io/allure-testops/

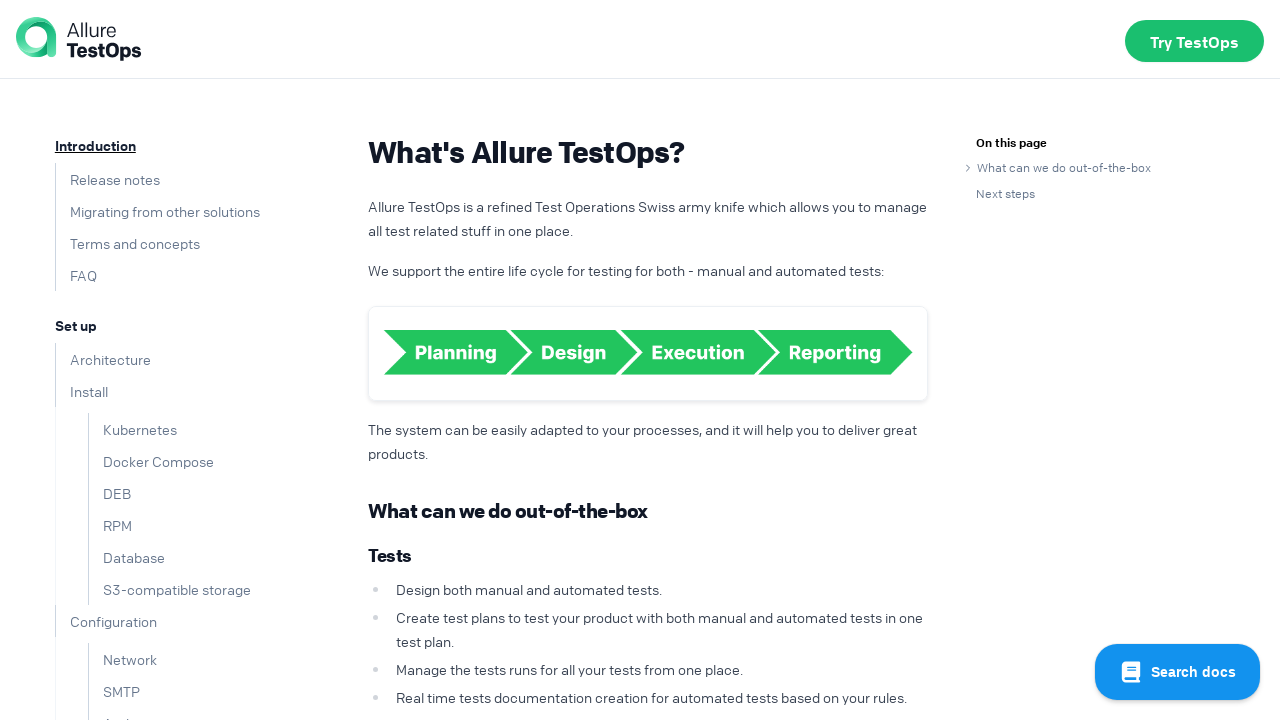

Navigated to Allure TestOps documentation homepage
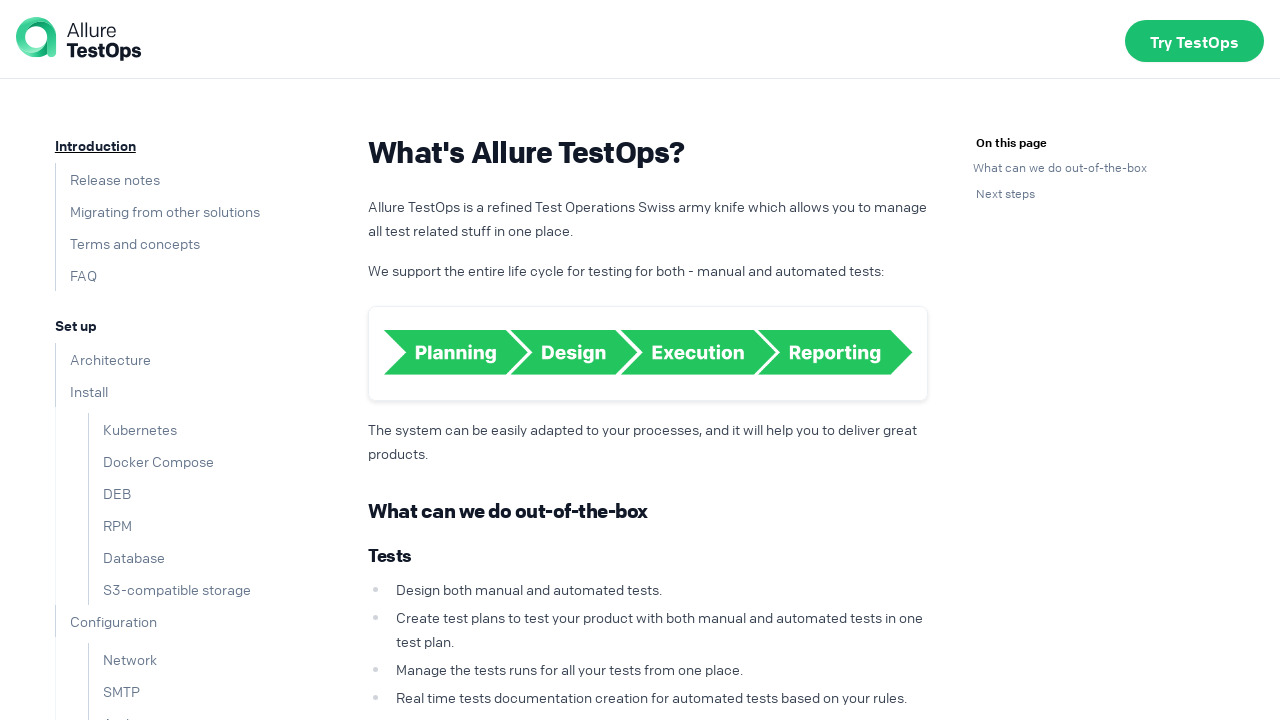

Verified page title contains 'Allure TestOps'
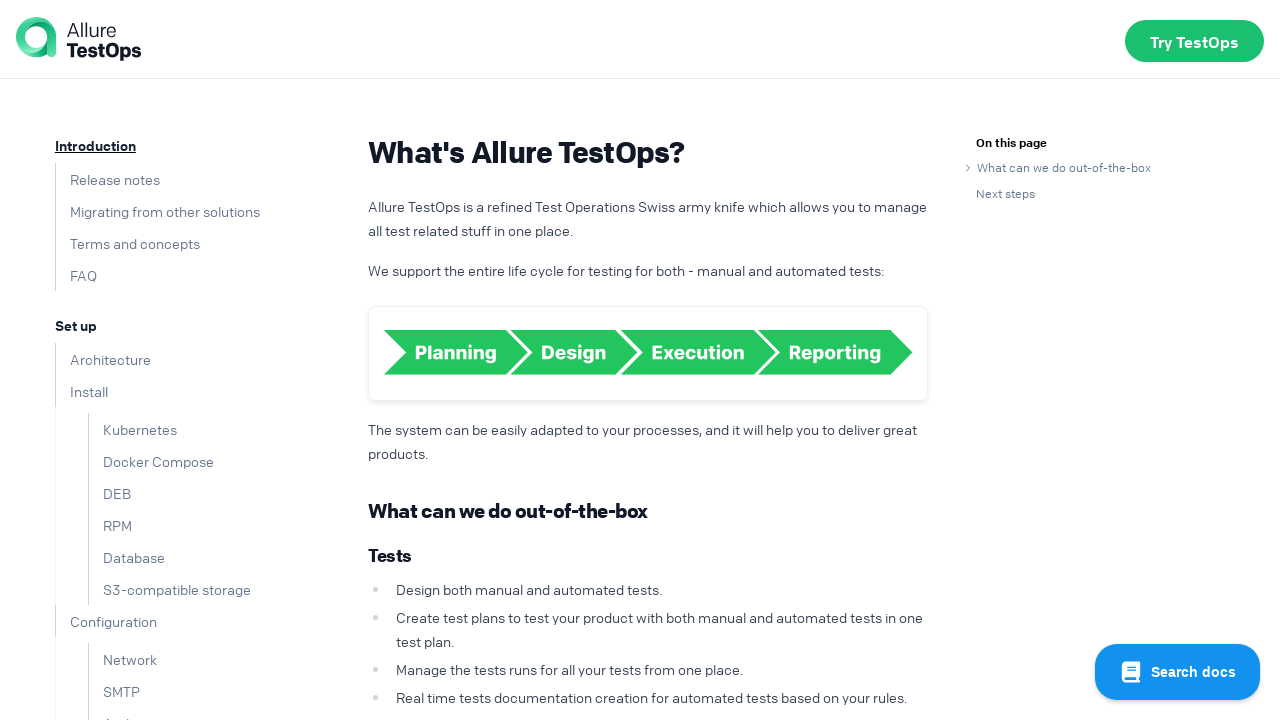

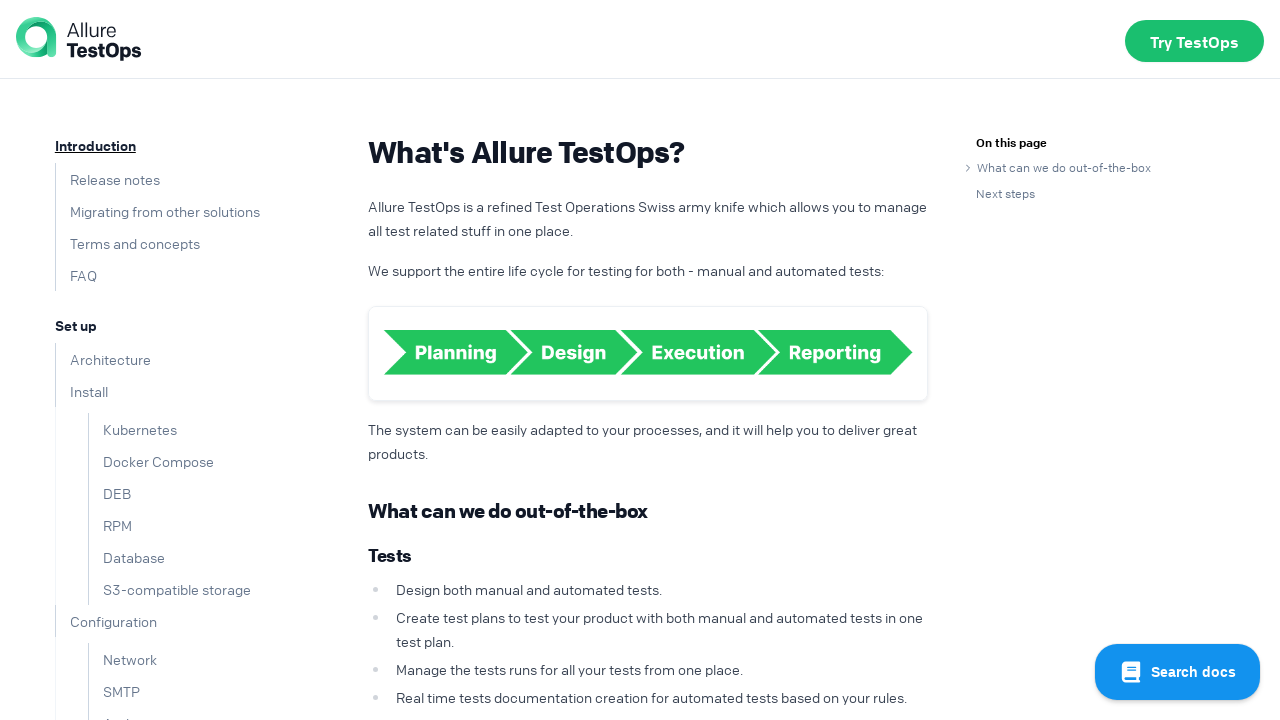